Validates that the Rebet website displays casino games content by searching for terms like casino, slots, plinko, blackjack, roulette, etc.

Starting URL: https://rebet.app/

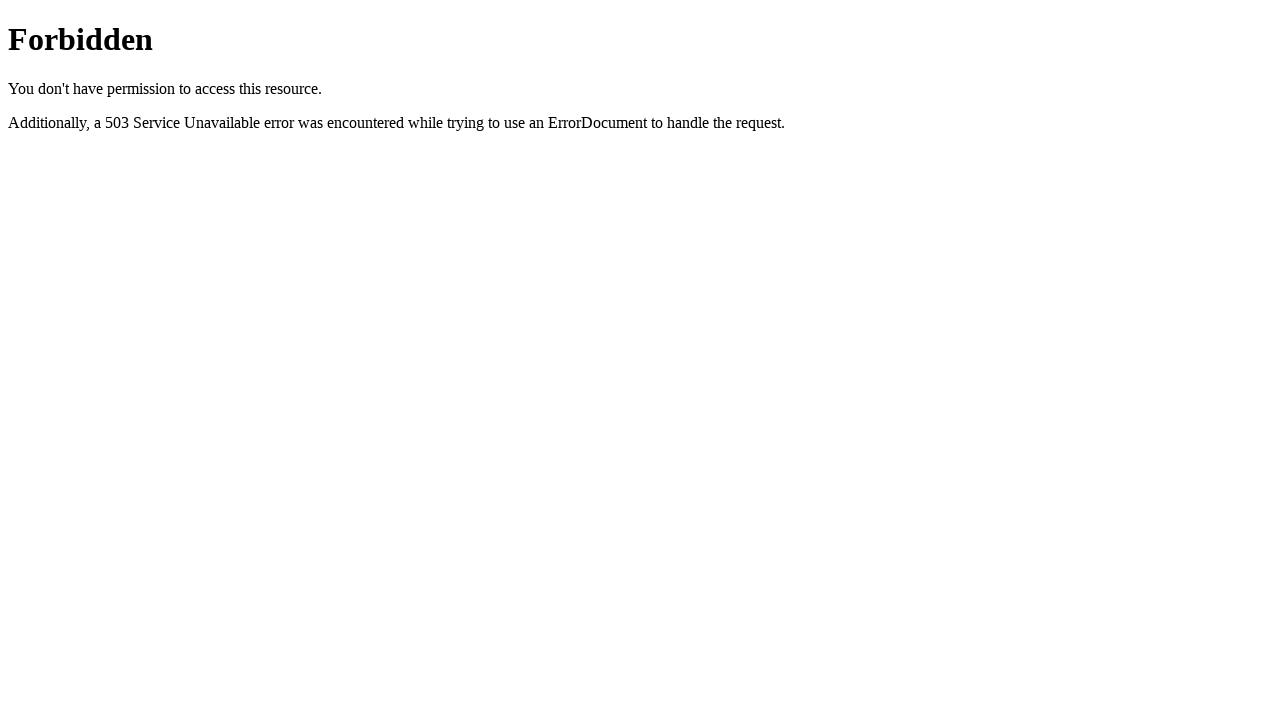

Navigated to Rebet website
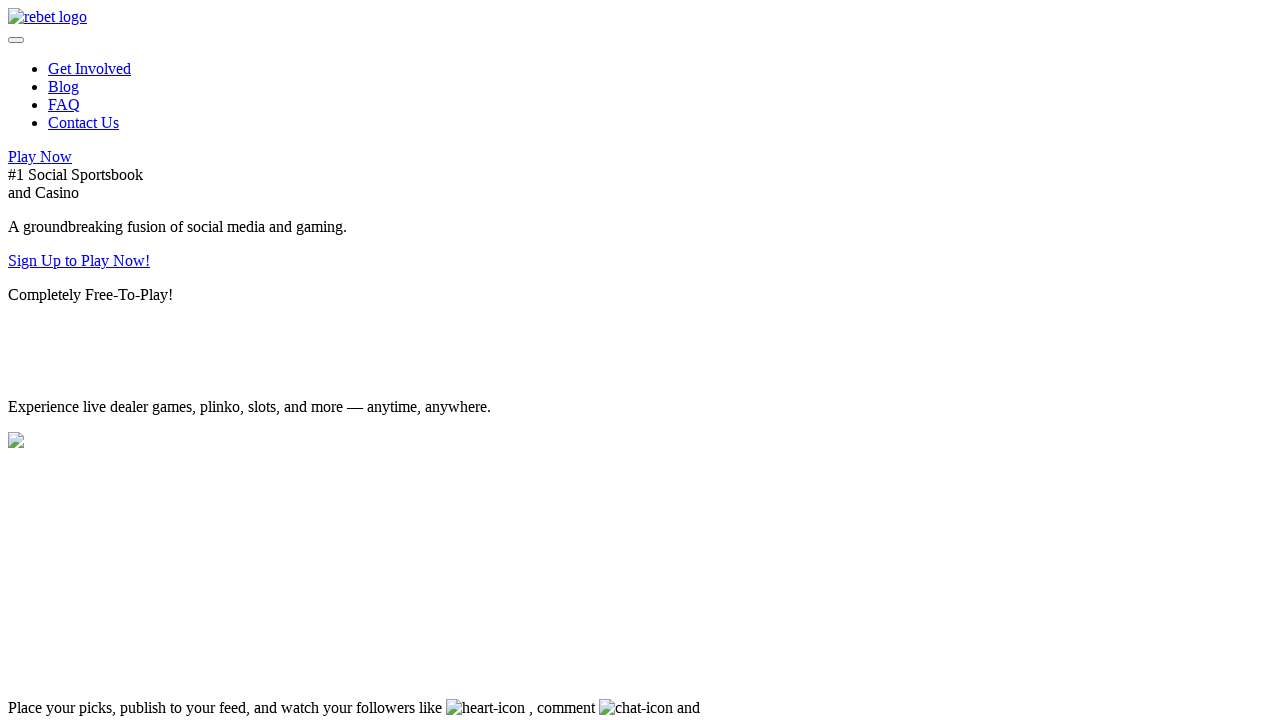

Page loaded and DOM content ready
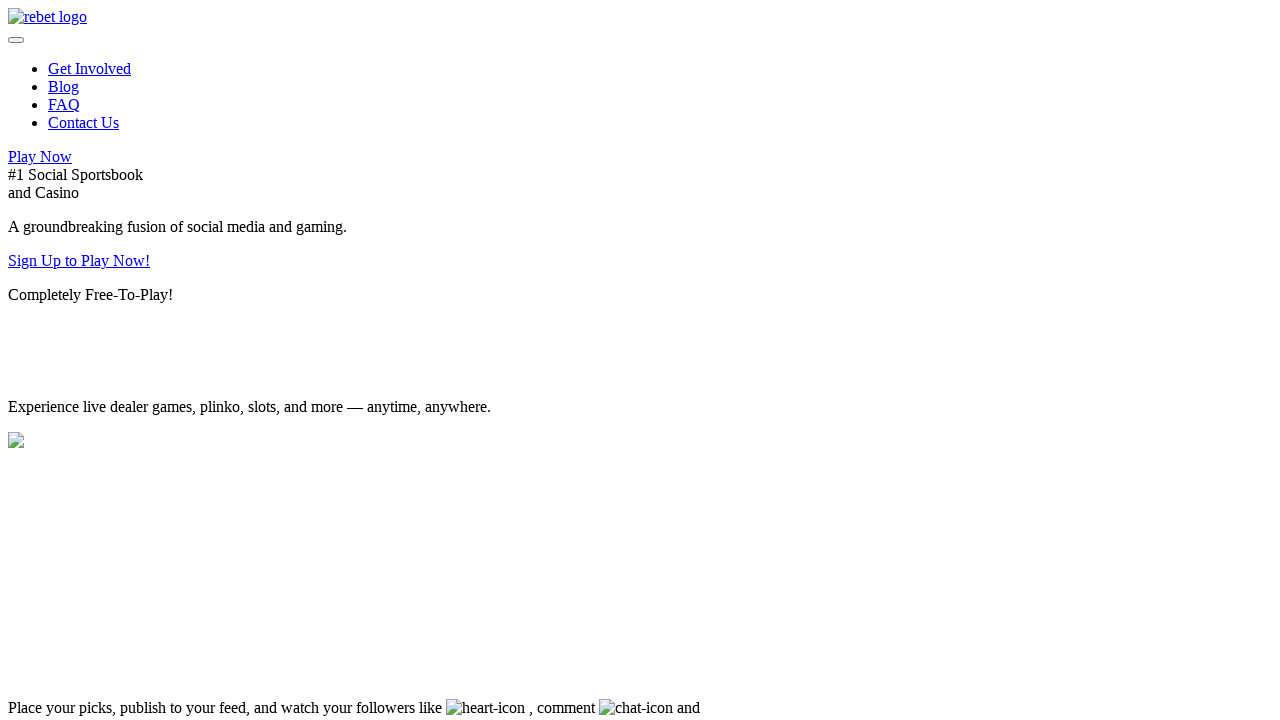

Found casino content with term 'casino'
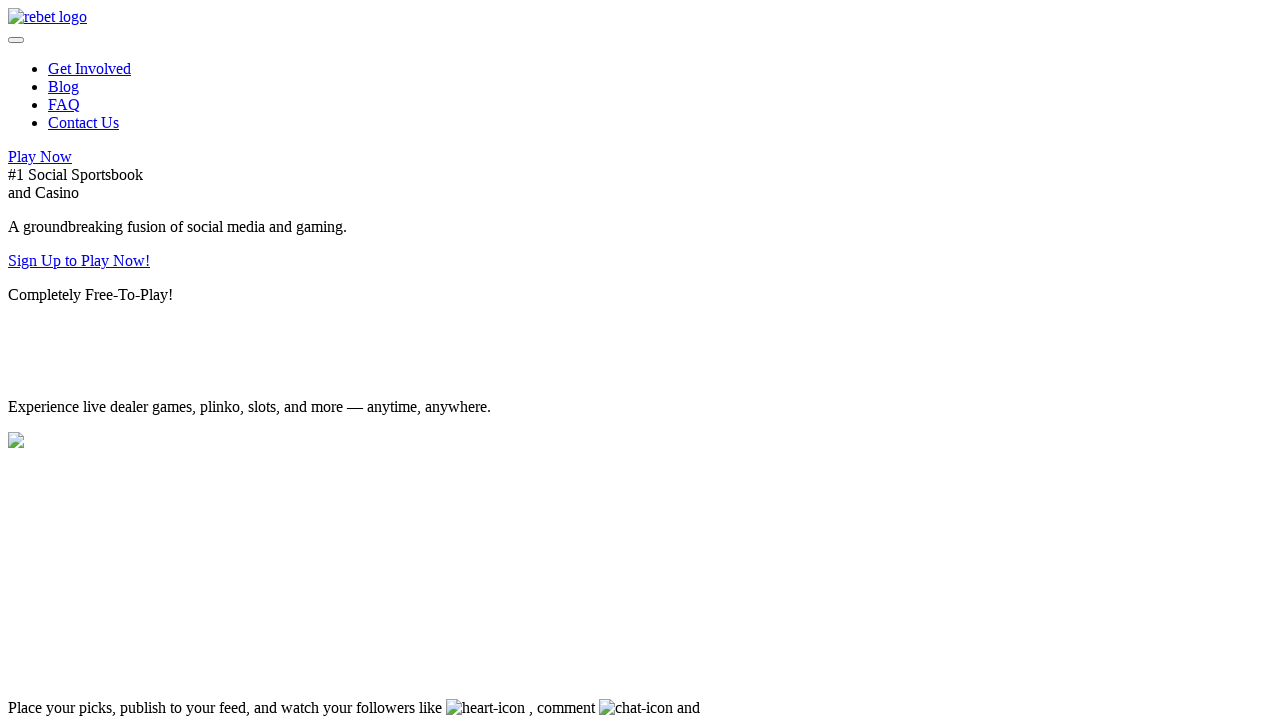

Verified casino games content is displayed on Rebet website
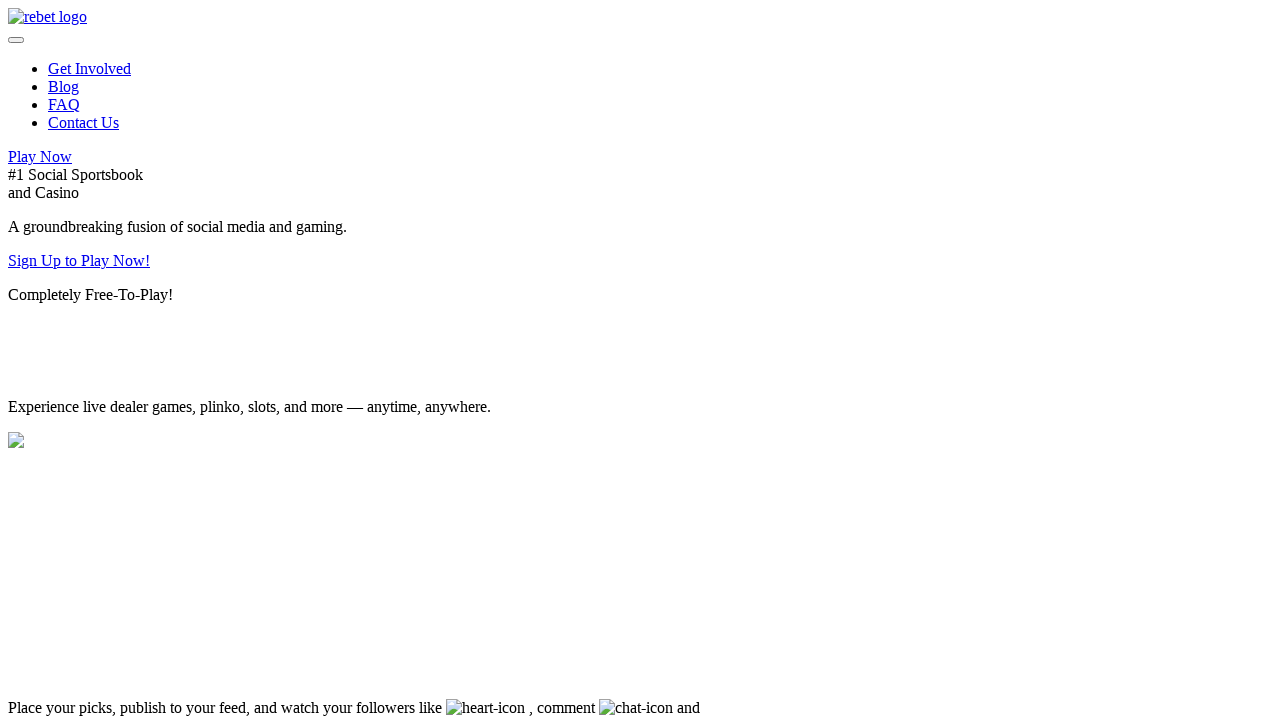

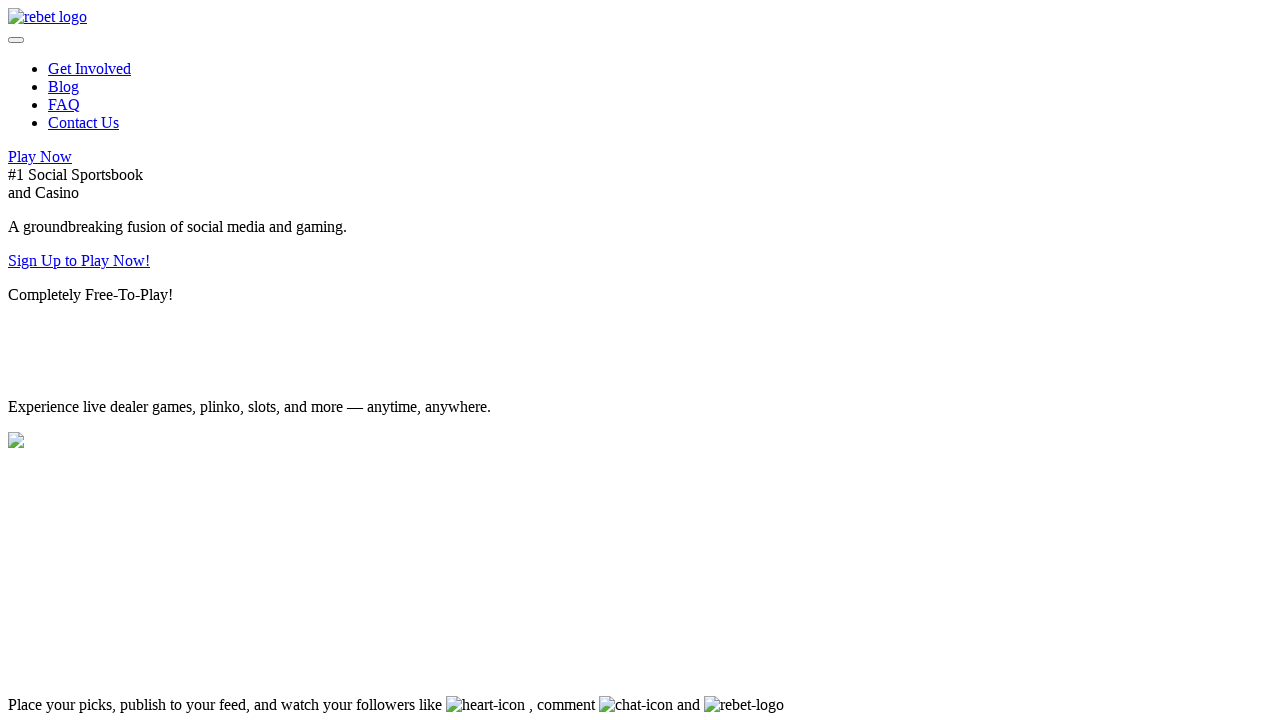